Tests clicking on a passenger information dropdown element multiple times on a practice dropdown page to verify the element is interactive.

Starting URL: https://rahulshettyacademy.com/dropdownsPractise/

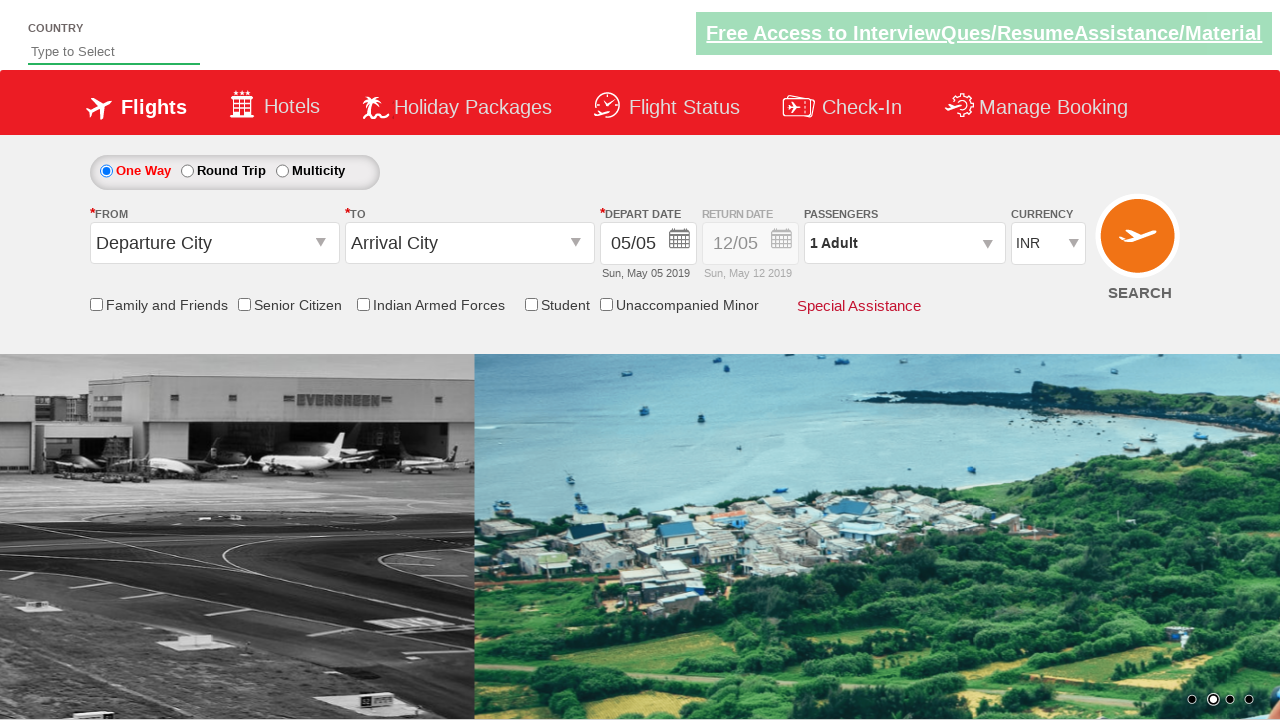

Clicked passenger information dropdown (iteration 1) at (904, 243) on #divpaxinfo
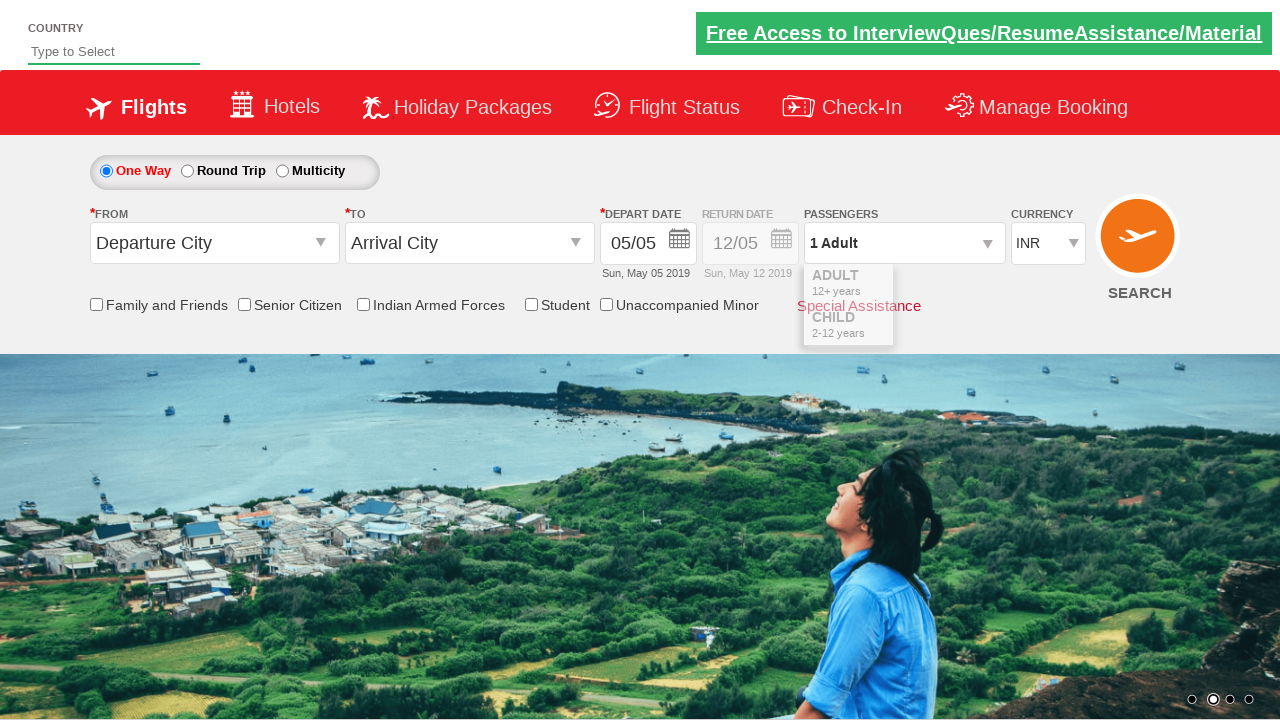

Waited 500ms between clicks
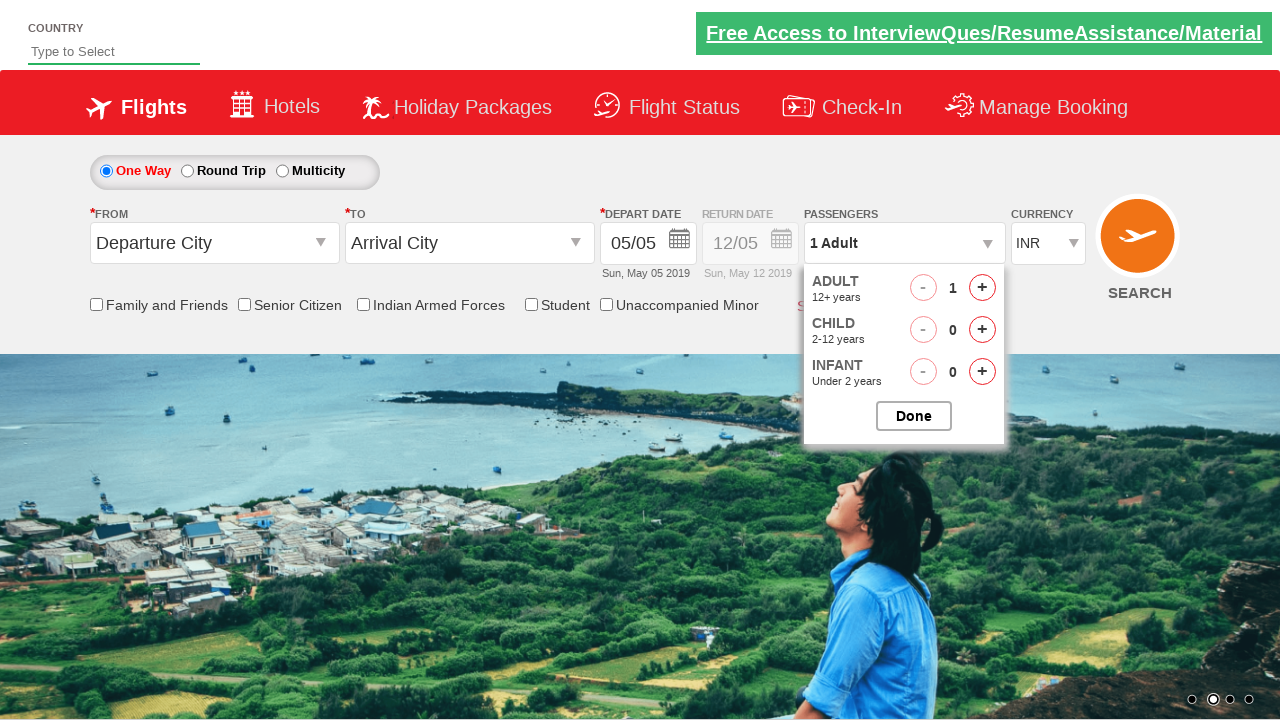

Clicked passenger information dropdown (iteration 2) at (904, 243) on #divpaxinfo
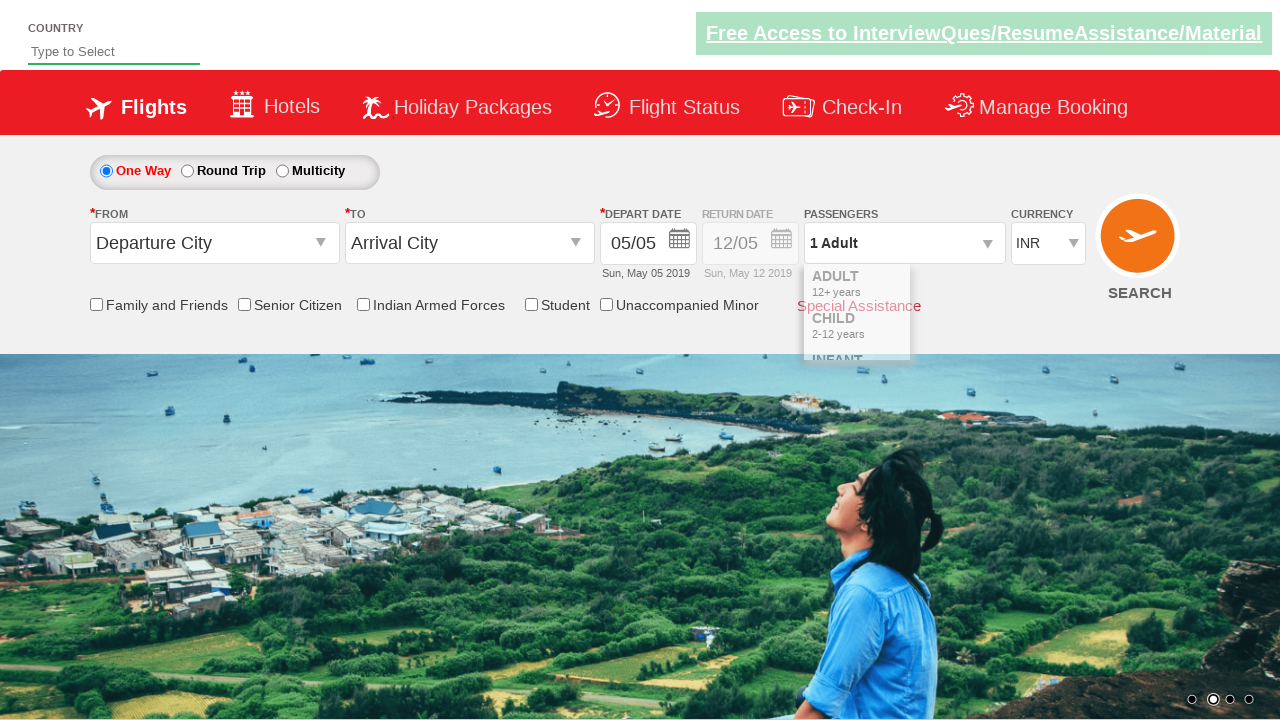

Waited 500ms between clicks
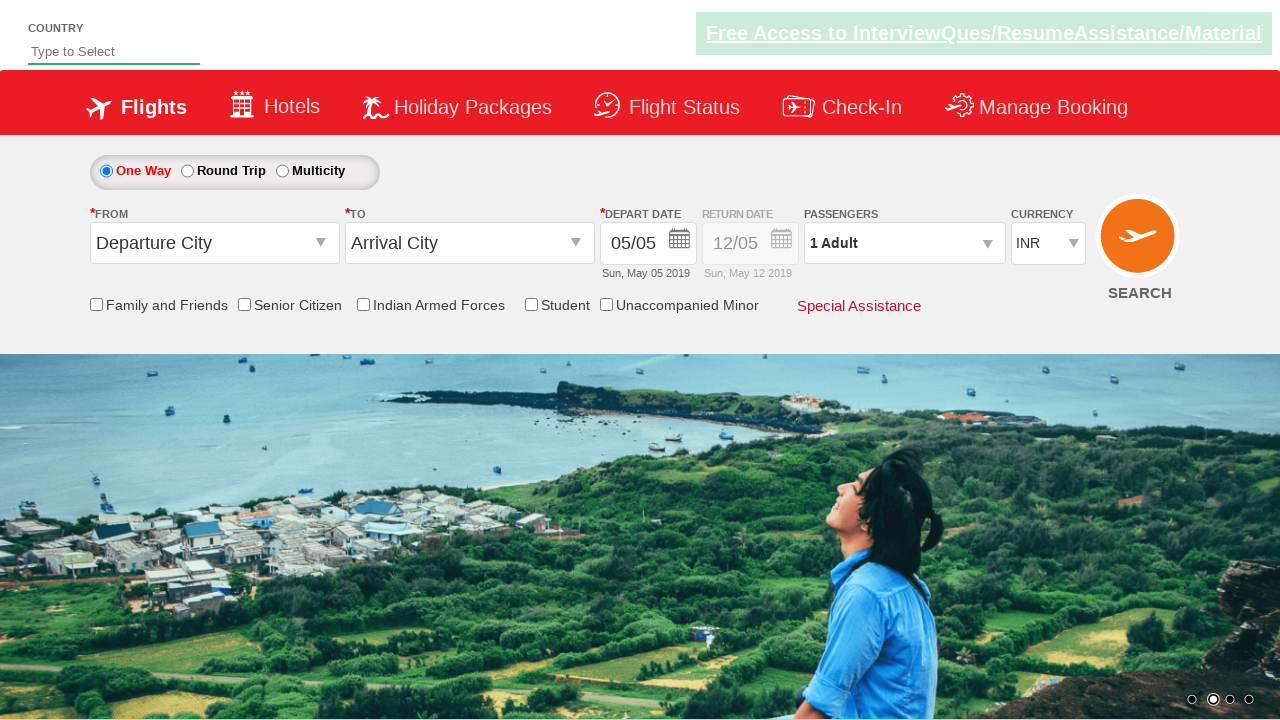

Clicked passenger information dropdown (iteration 3) at (904, 243) on #divpaxinfo
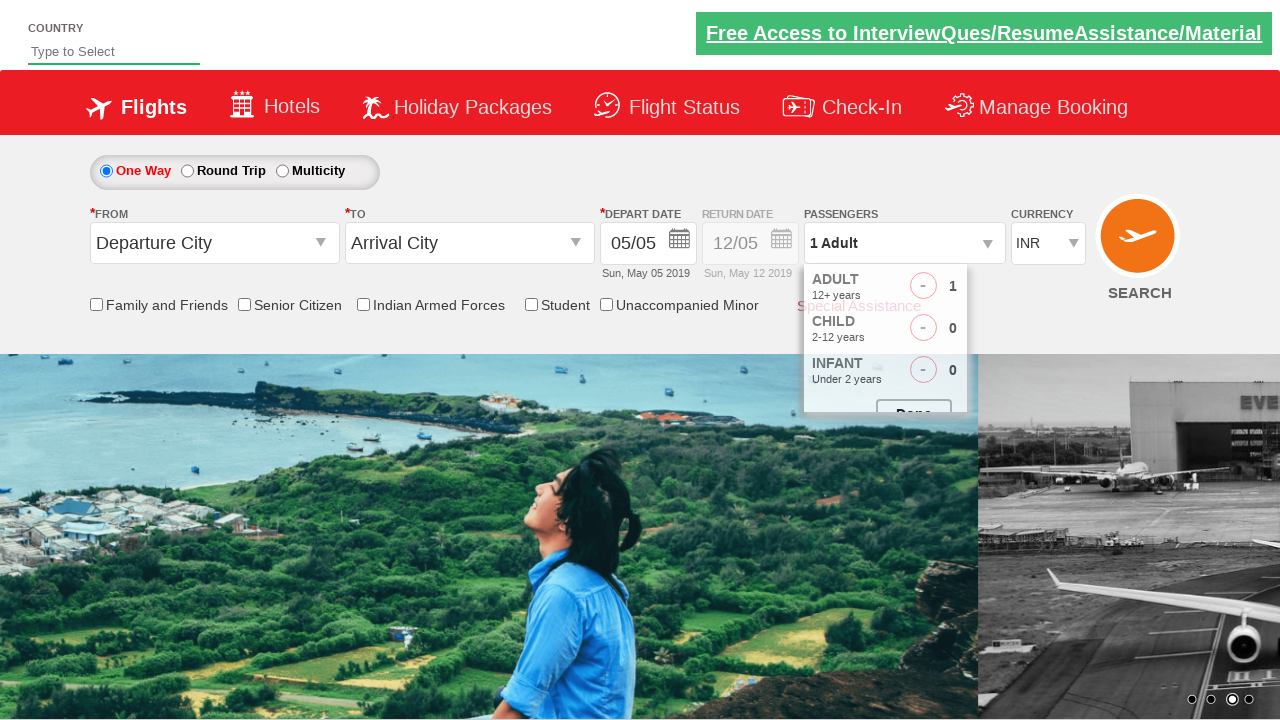

Waited 500ms between clicks
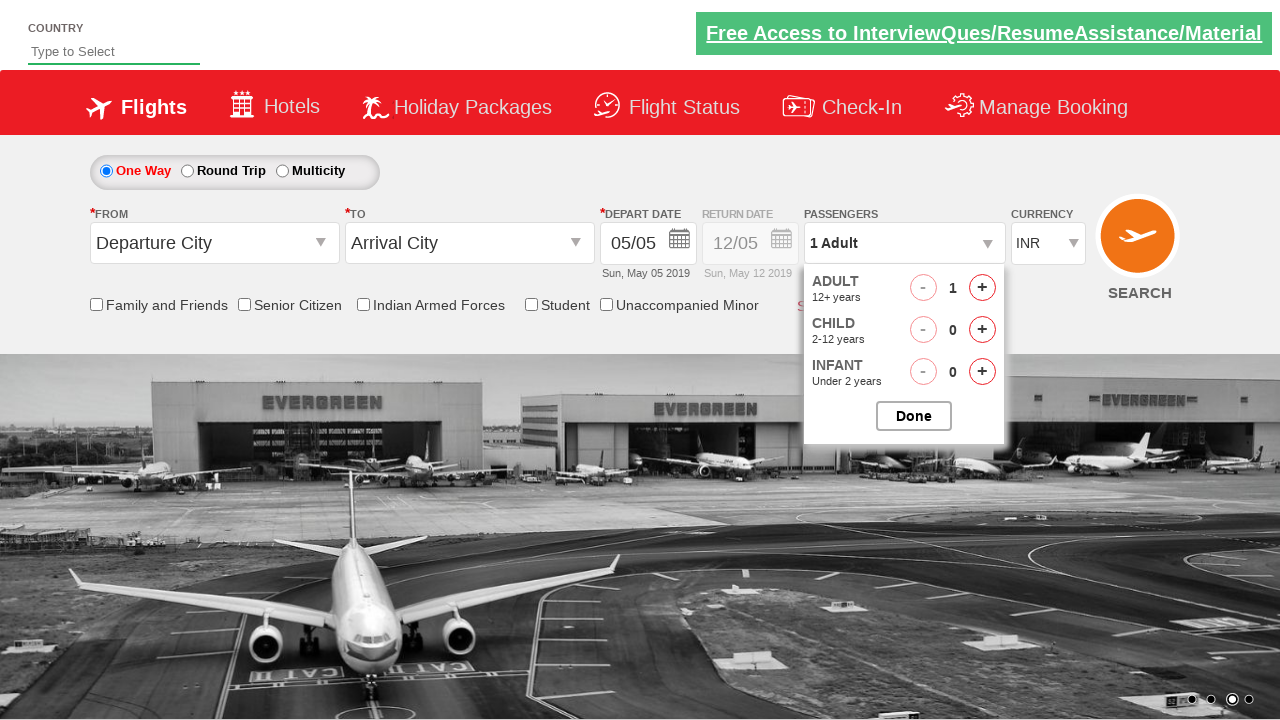

Clicked passenger information dropdown (iteration 4) at (904, 243) on #divpaxinfo
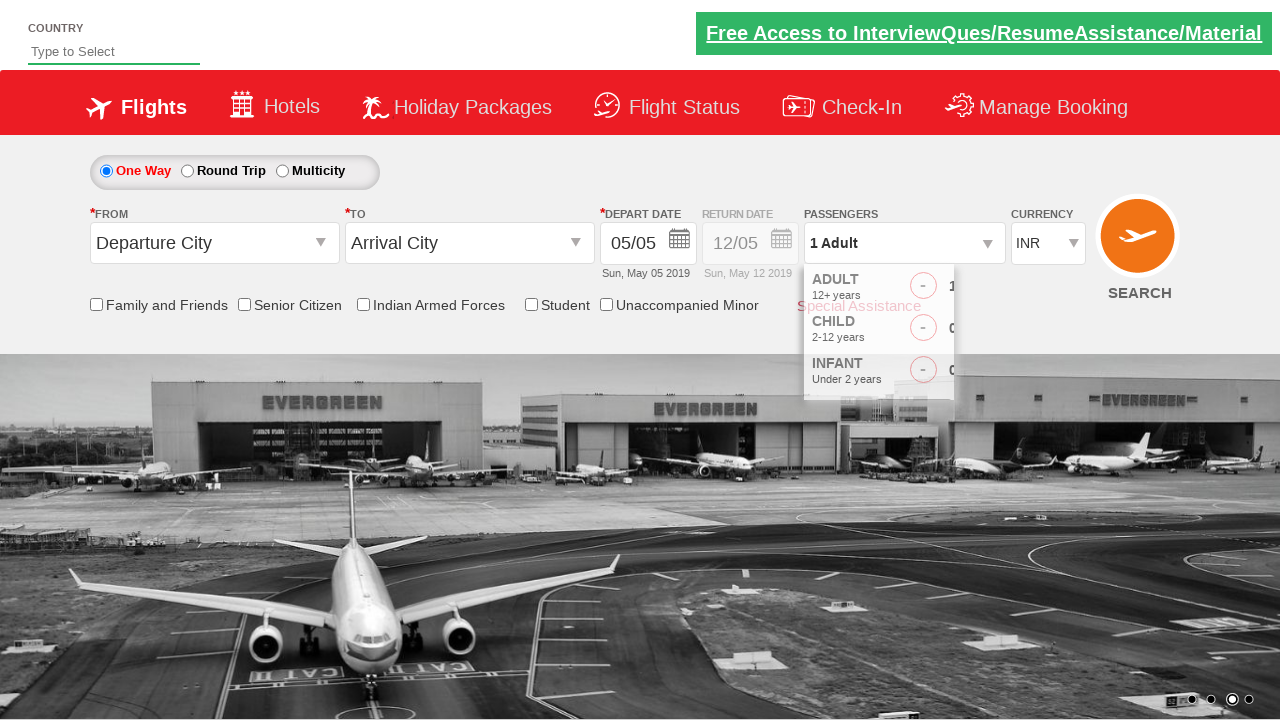

Waited 500ms between clicks
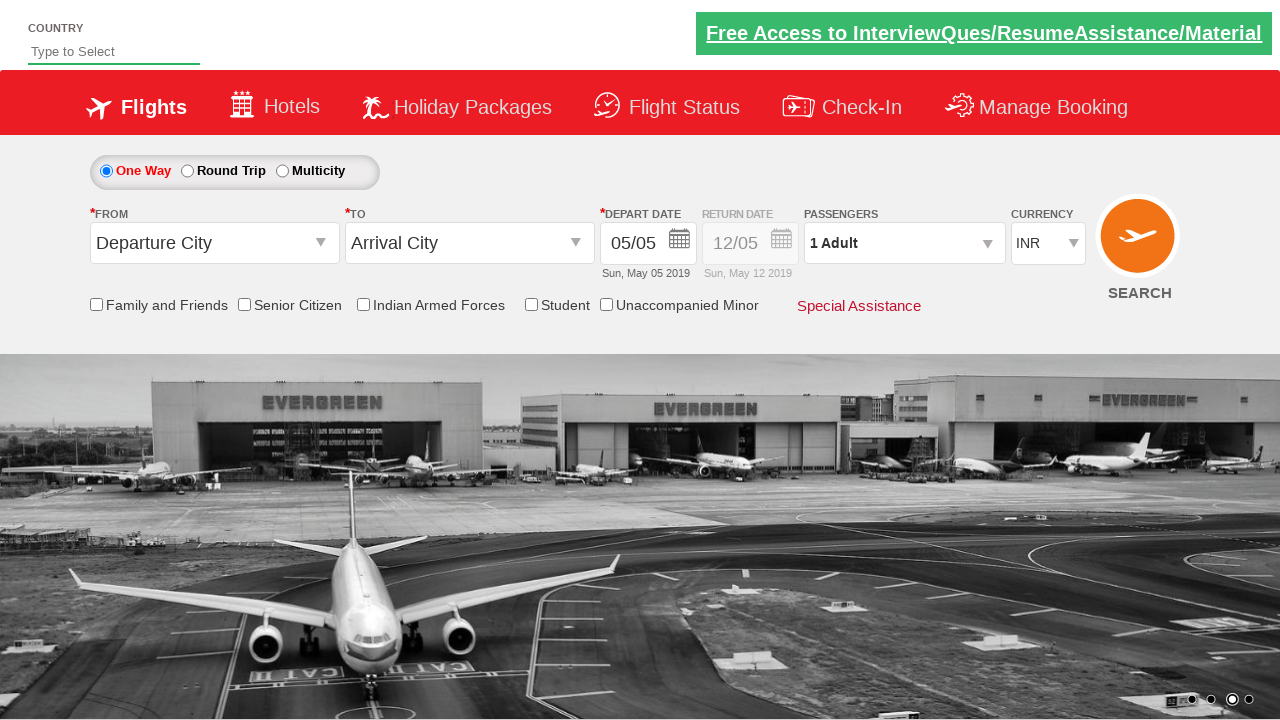

Clicked passenger information dropdown (iteration 5) at (904, 243) on #divpaxinfo
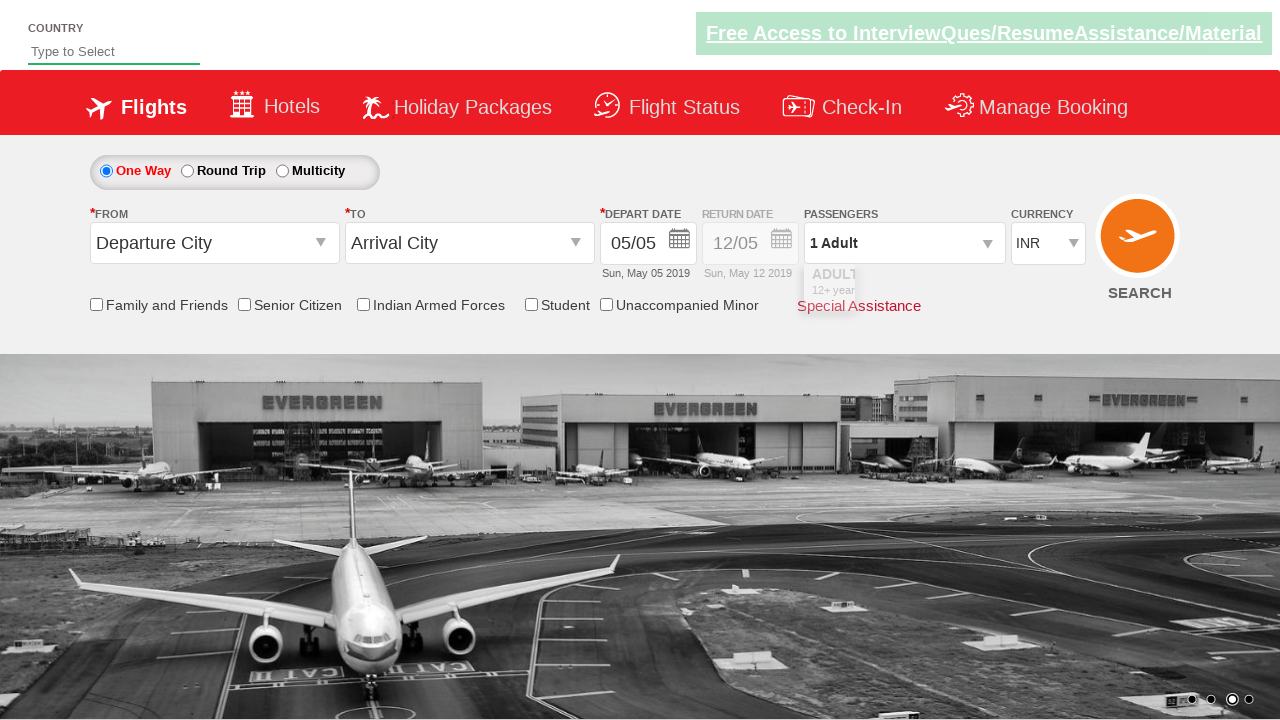

Waited 500ms between clicks
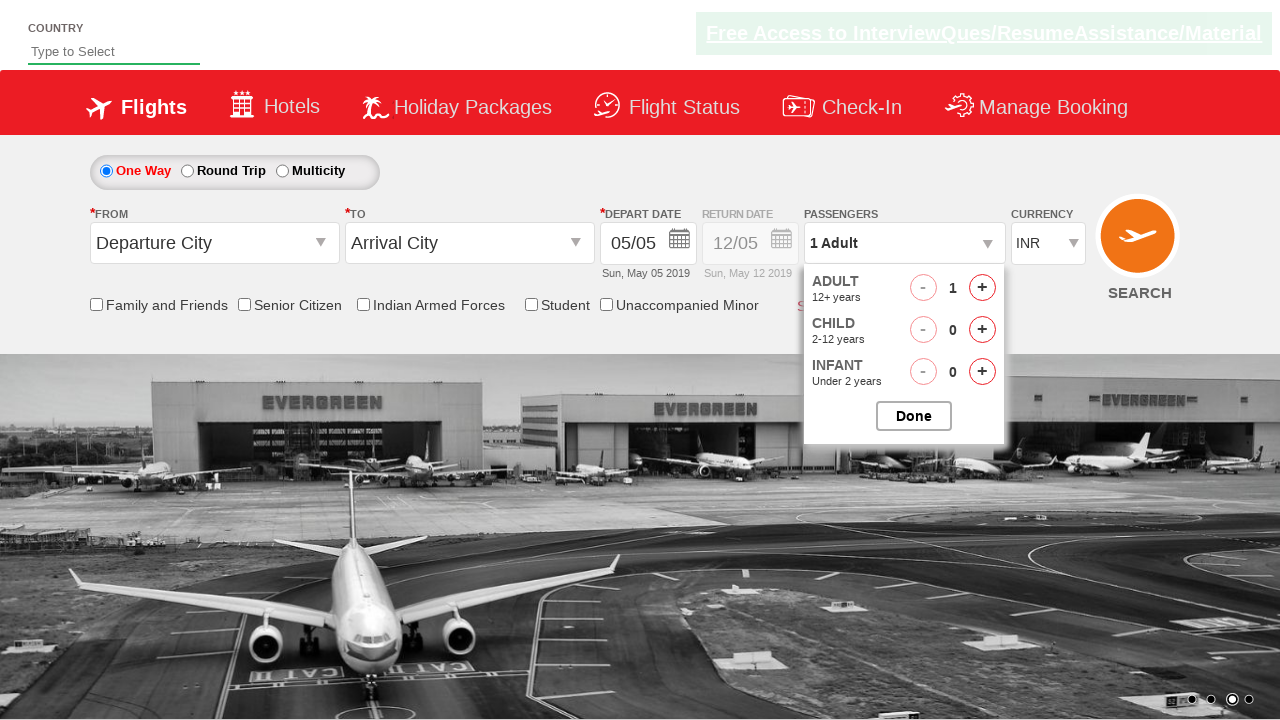

Clicked passenger information dropdown (iteration 6) at (904, 243) on #divpaxinfo
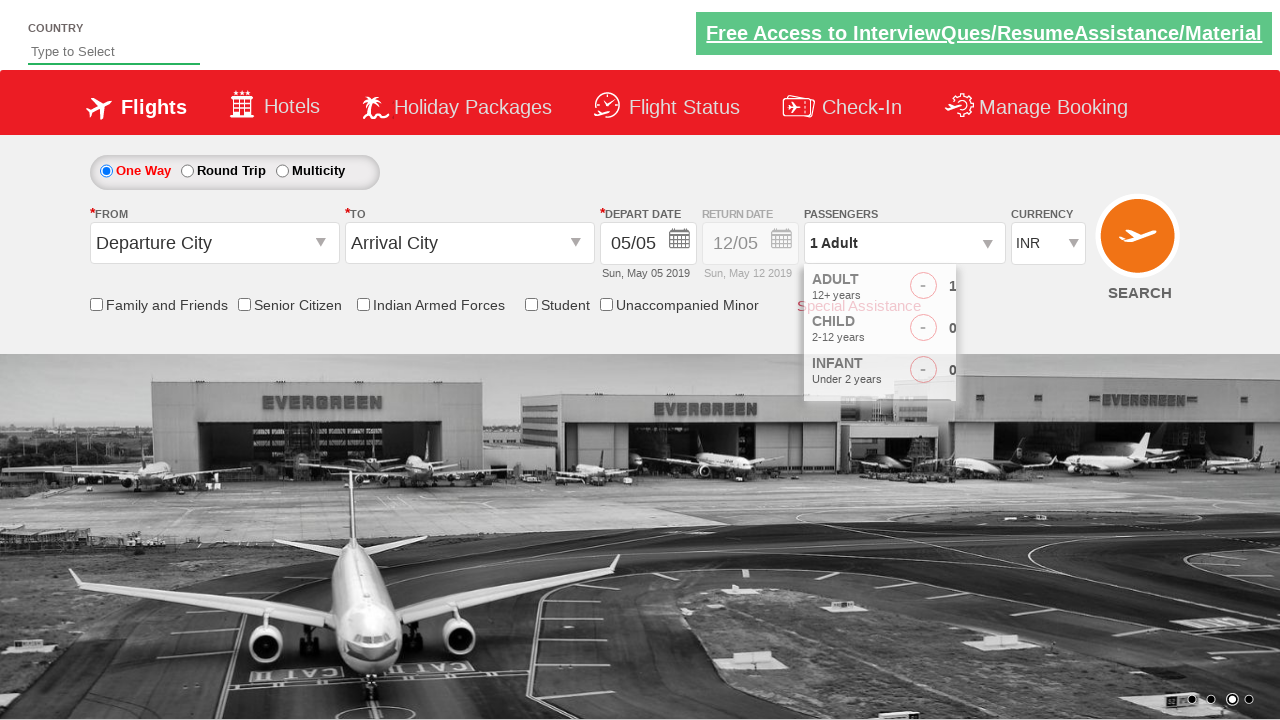

Waited 500ms between clicks
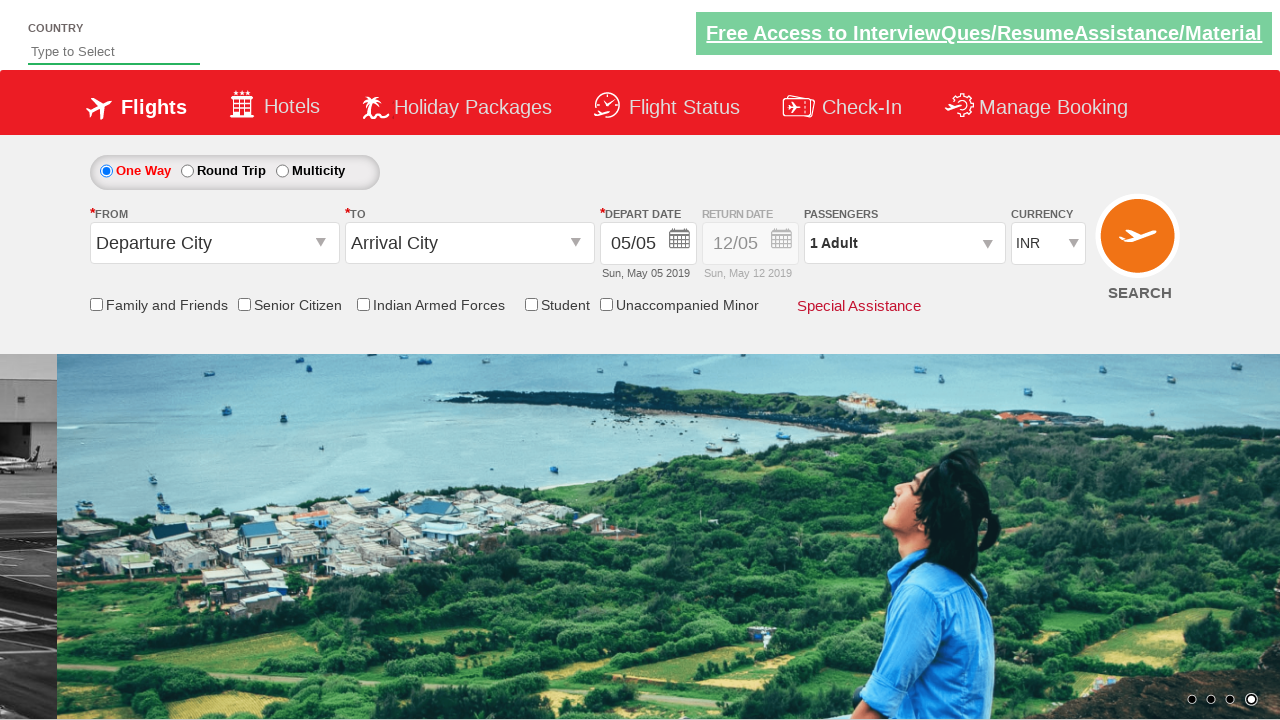

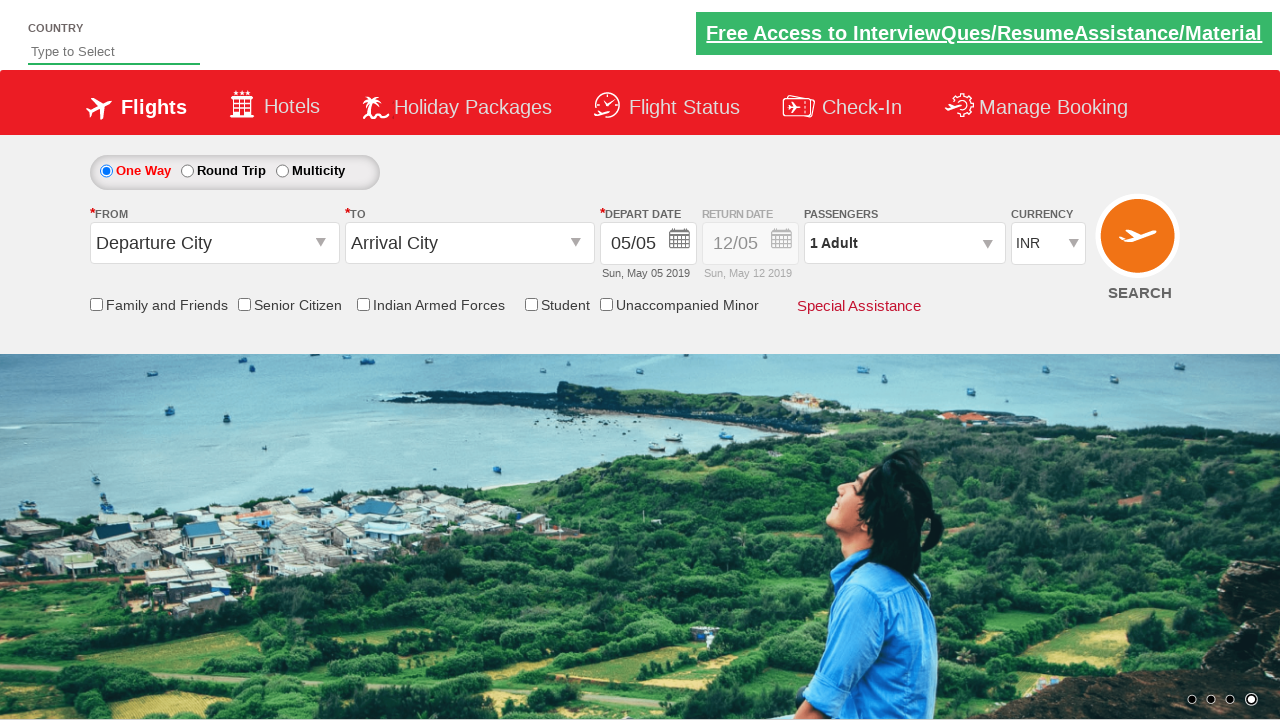